Waits for price to reach $100, books the item, then solves a mathematical captcha by calculating a formula and submitting the answer

Starting URL: http://suninjuly.github.io/explicit_wait2.html

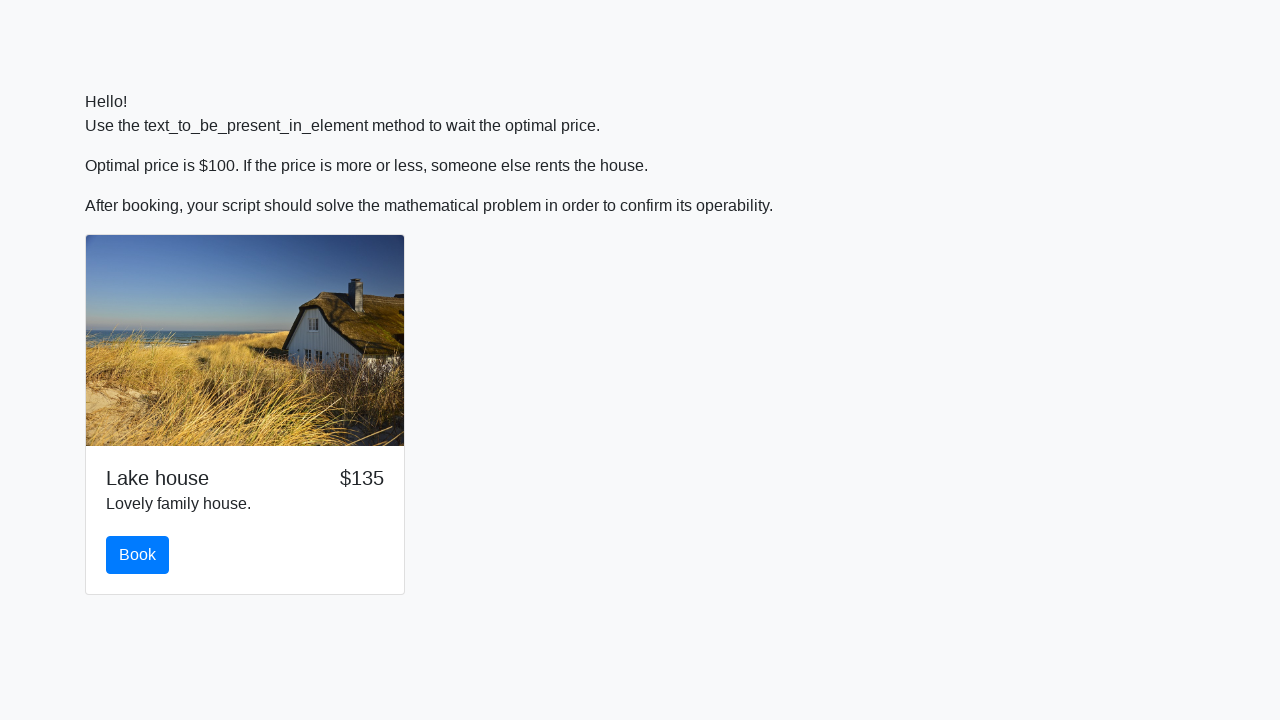

Navigated to explicit_wait2.html
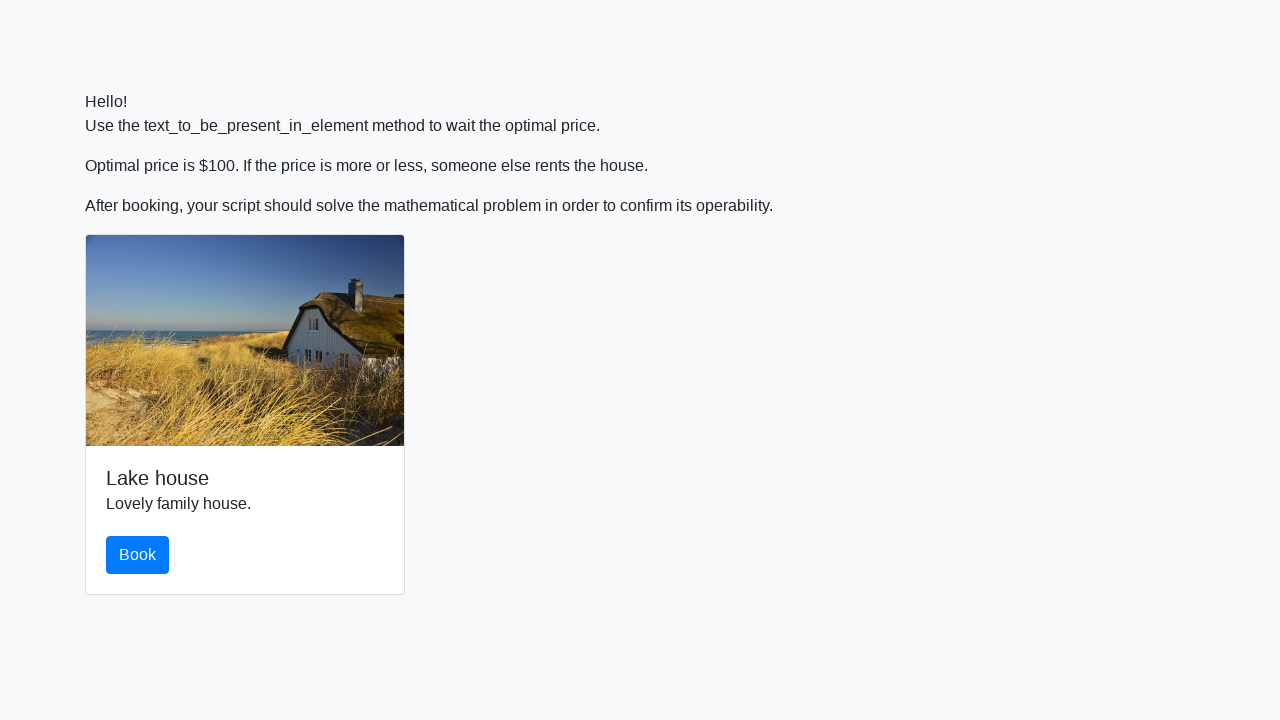

Price reached $100
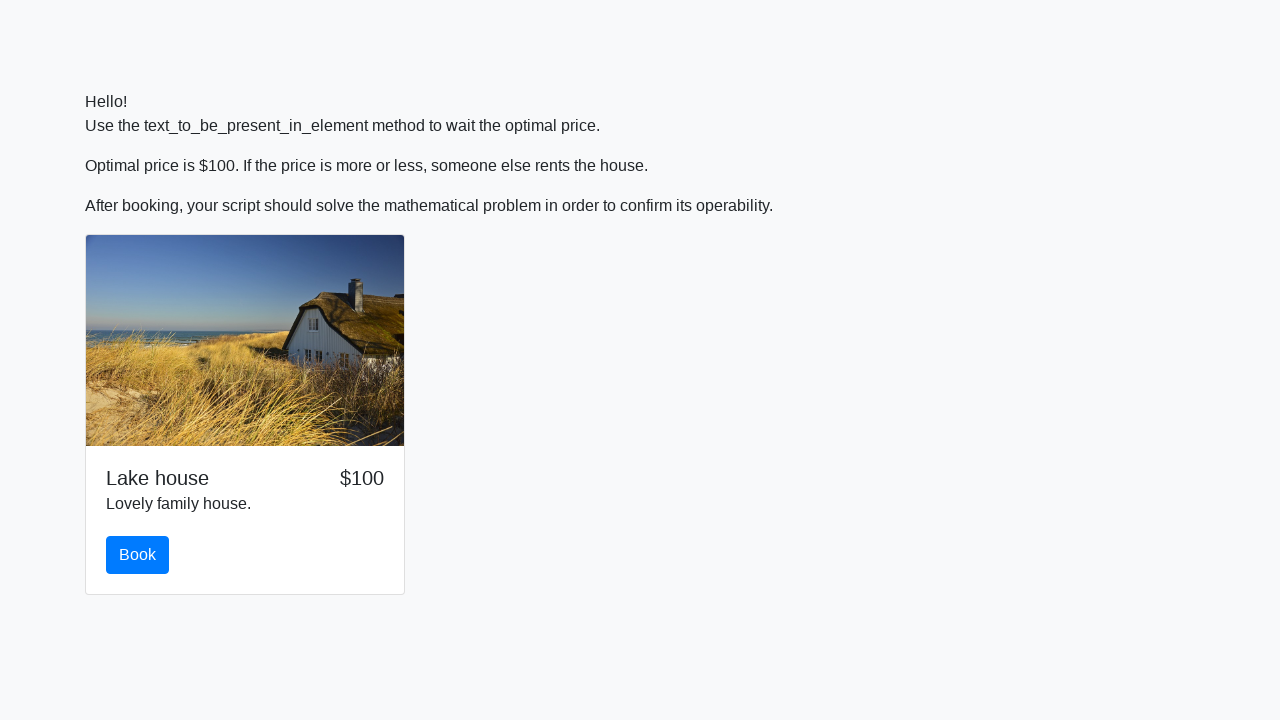

Clicked the book button at (138, 555) on #book
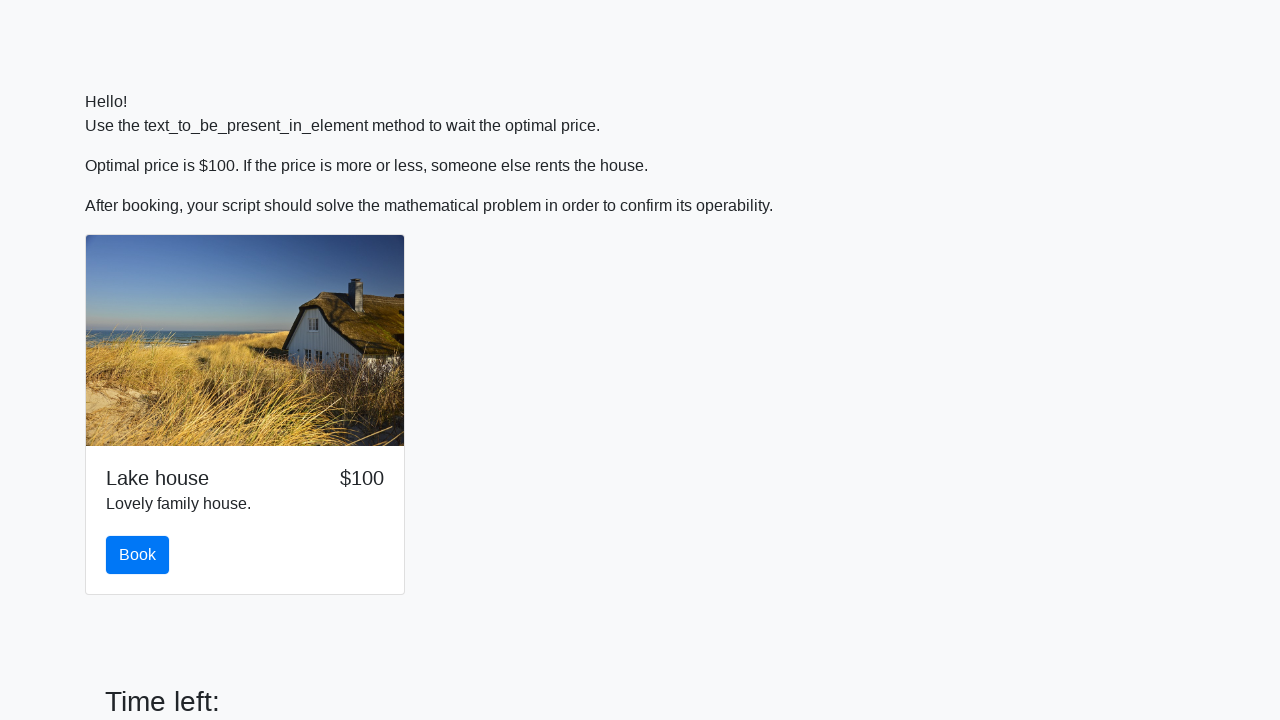

Retrieved input value: 85
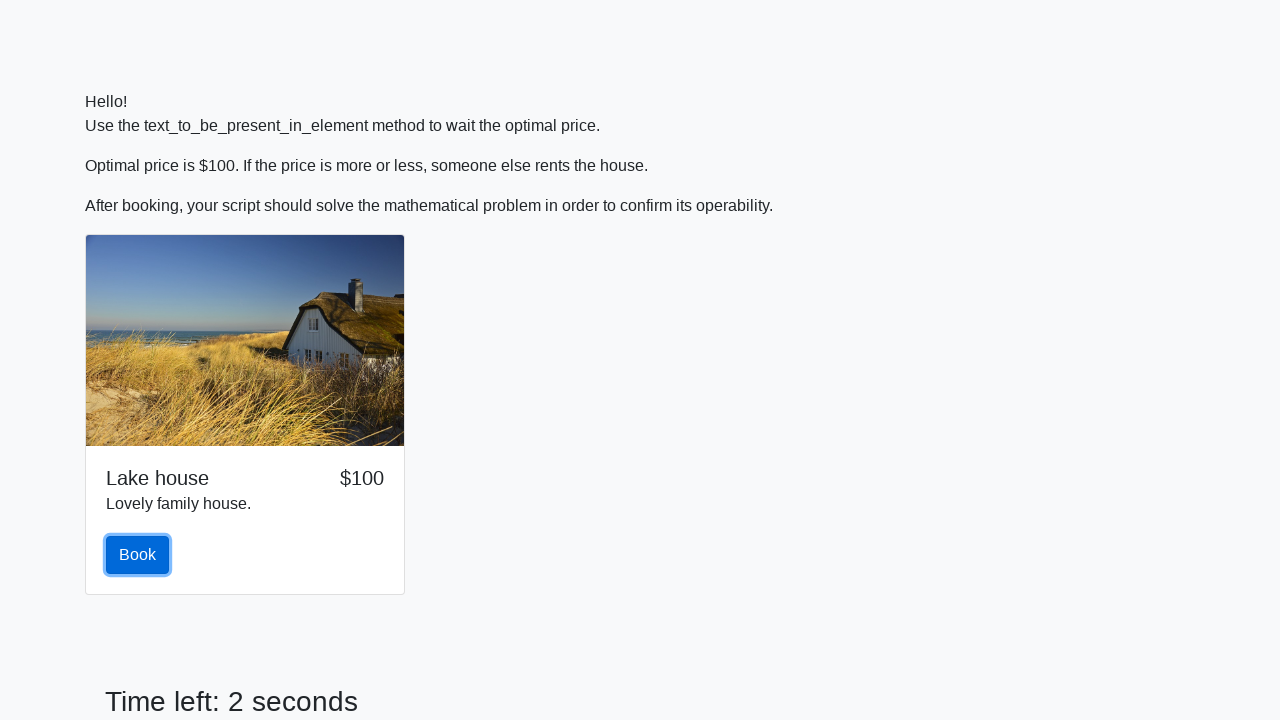

Calculated mathematical formula result: 0.7480649323658943
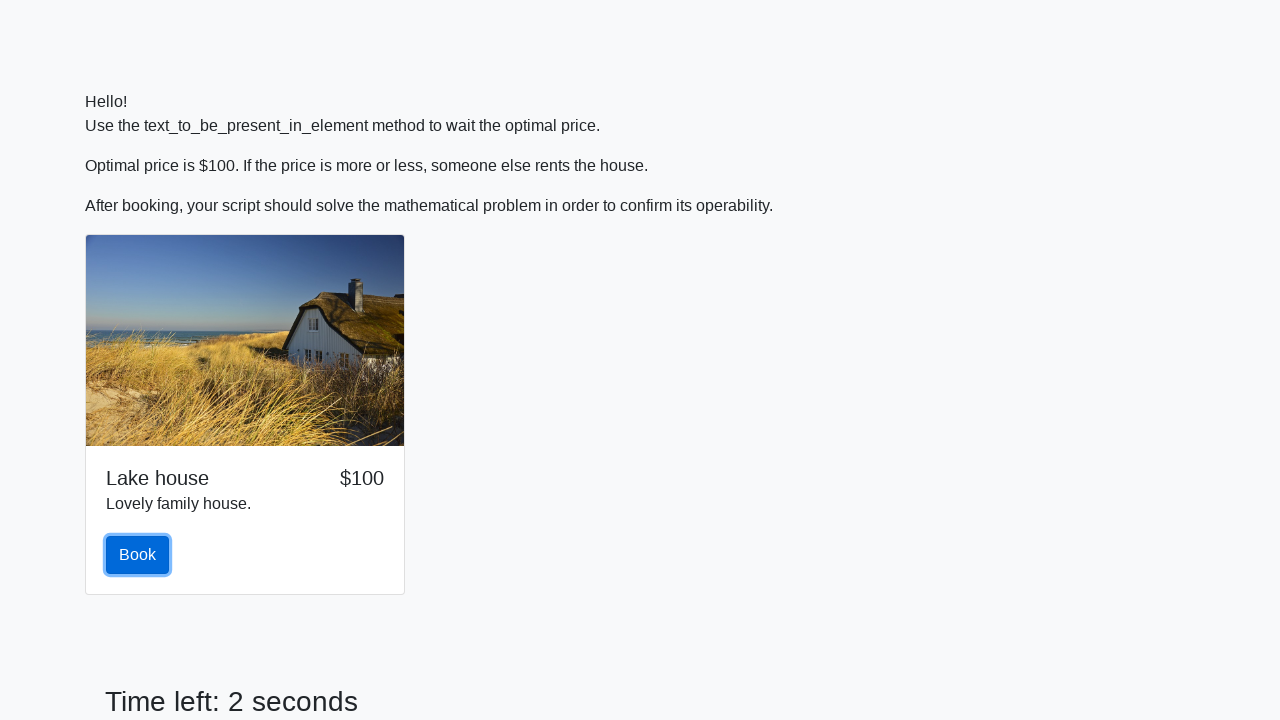

Filled in the calculated answer on #answer
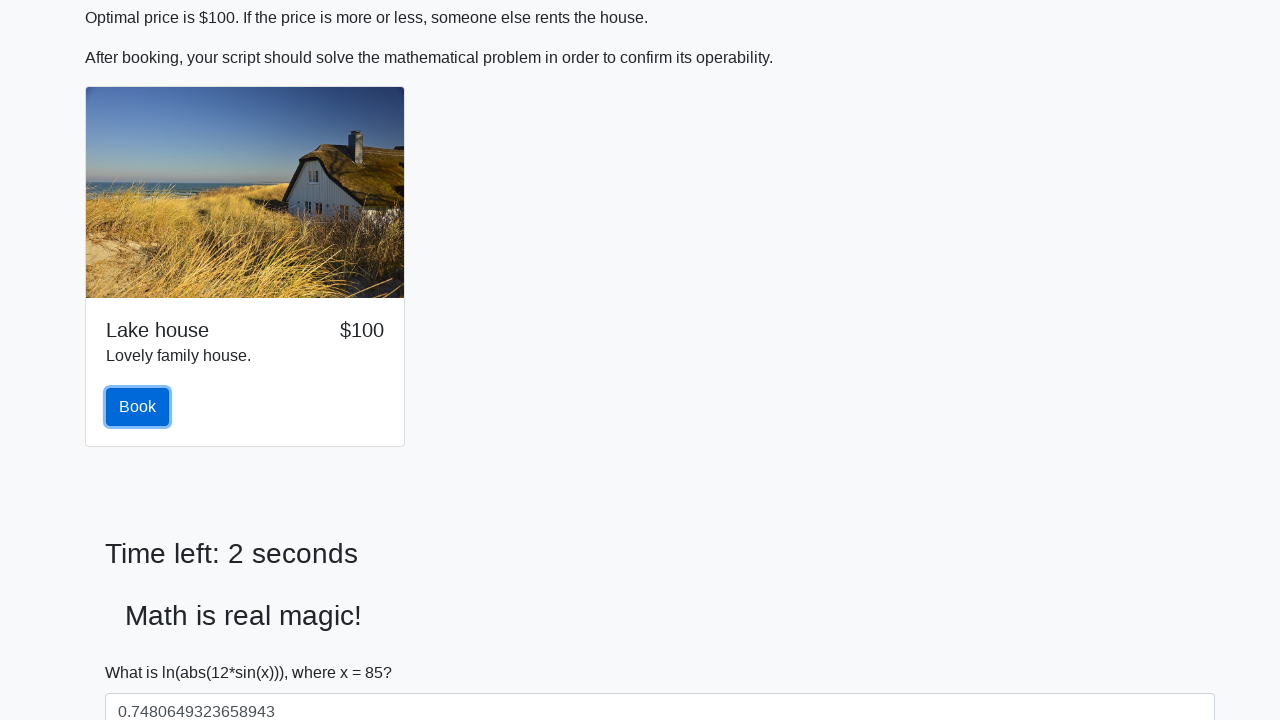

Clicked solve button to submit the answer at (143, 651) on #solve
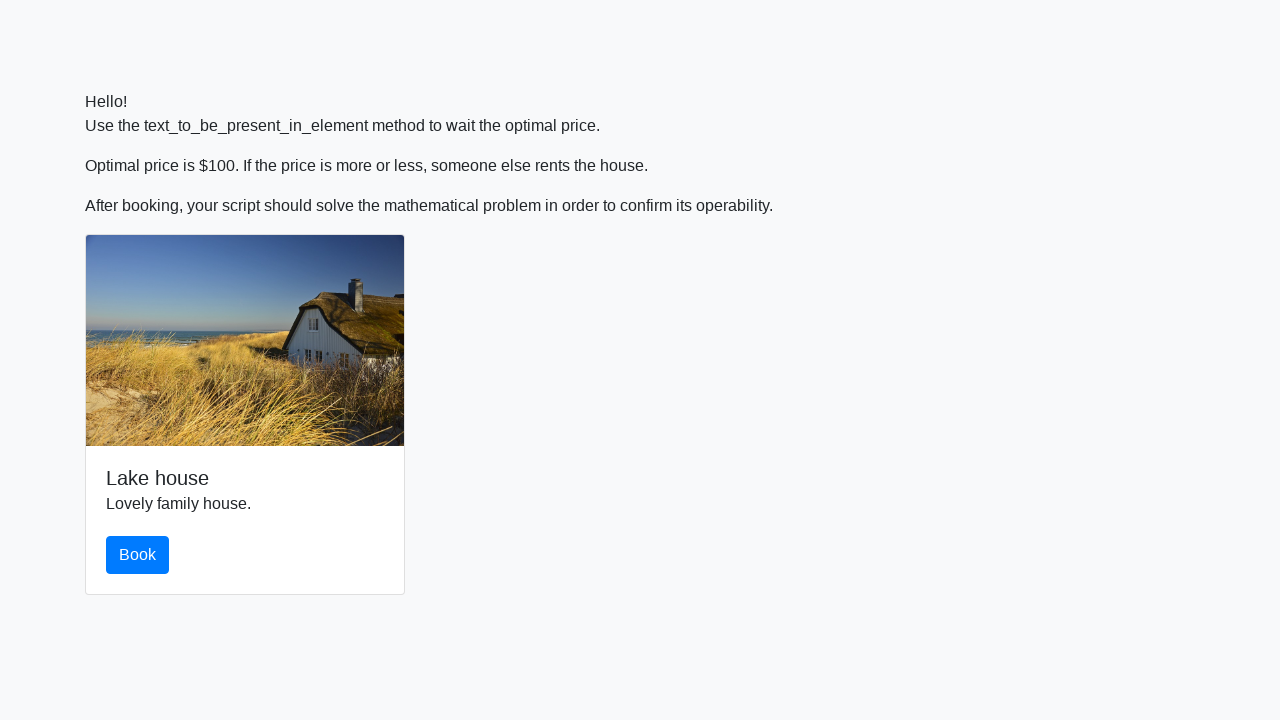

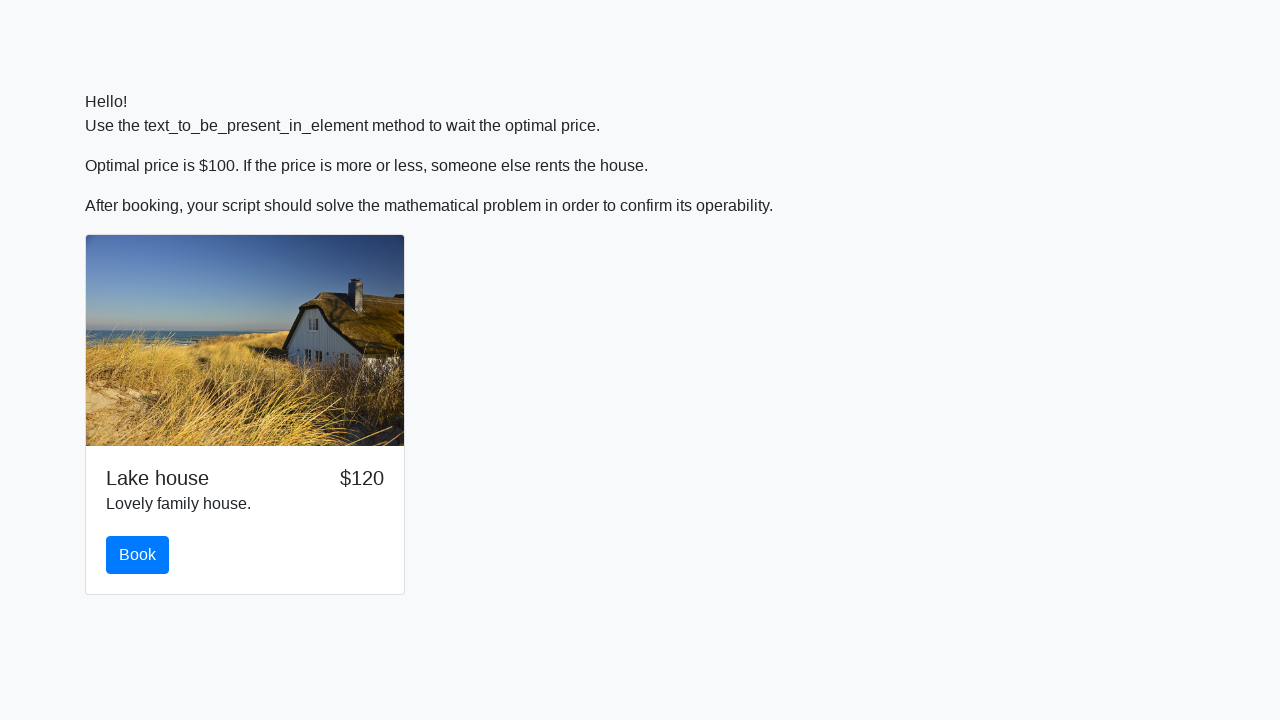